Tests that browser back button works correctly with todo filters

Starting URL: https://demo.playwright.dev/todomvc

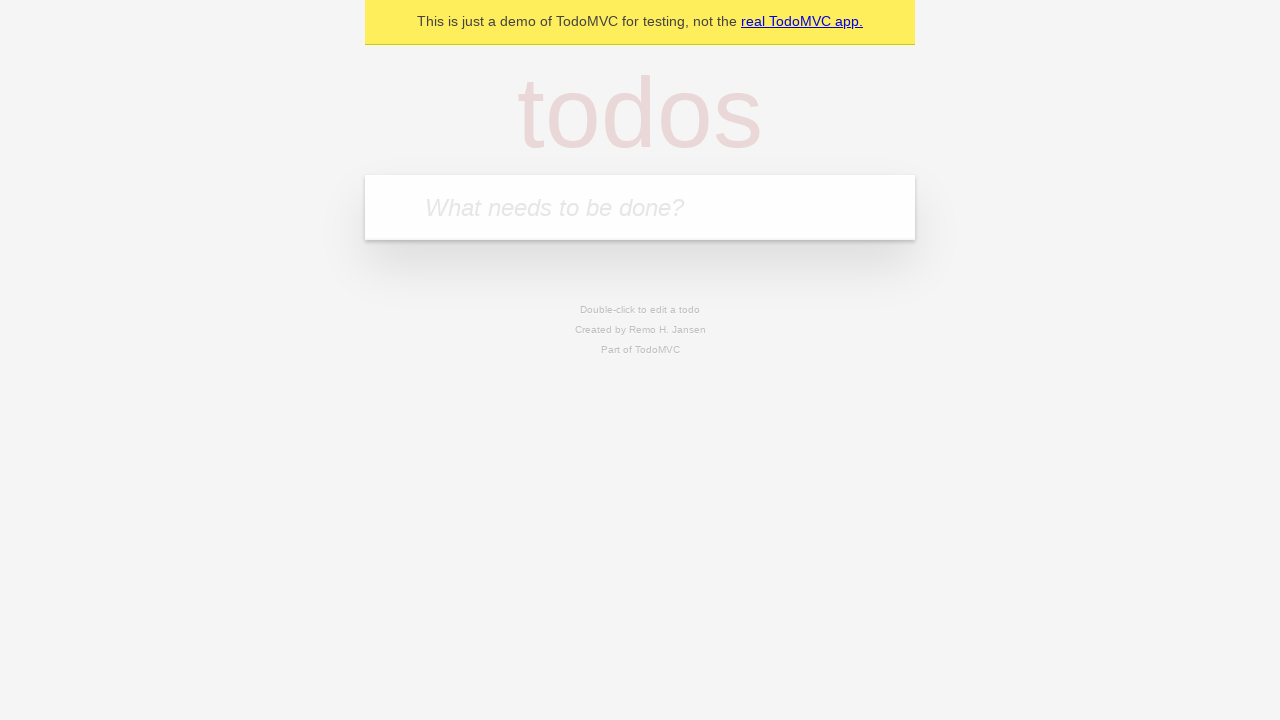

Filled todo input with 'buy some cheese' on internal:attr=[placeholder="What needs to be done?"i]
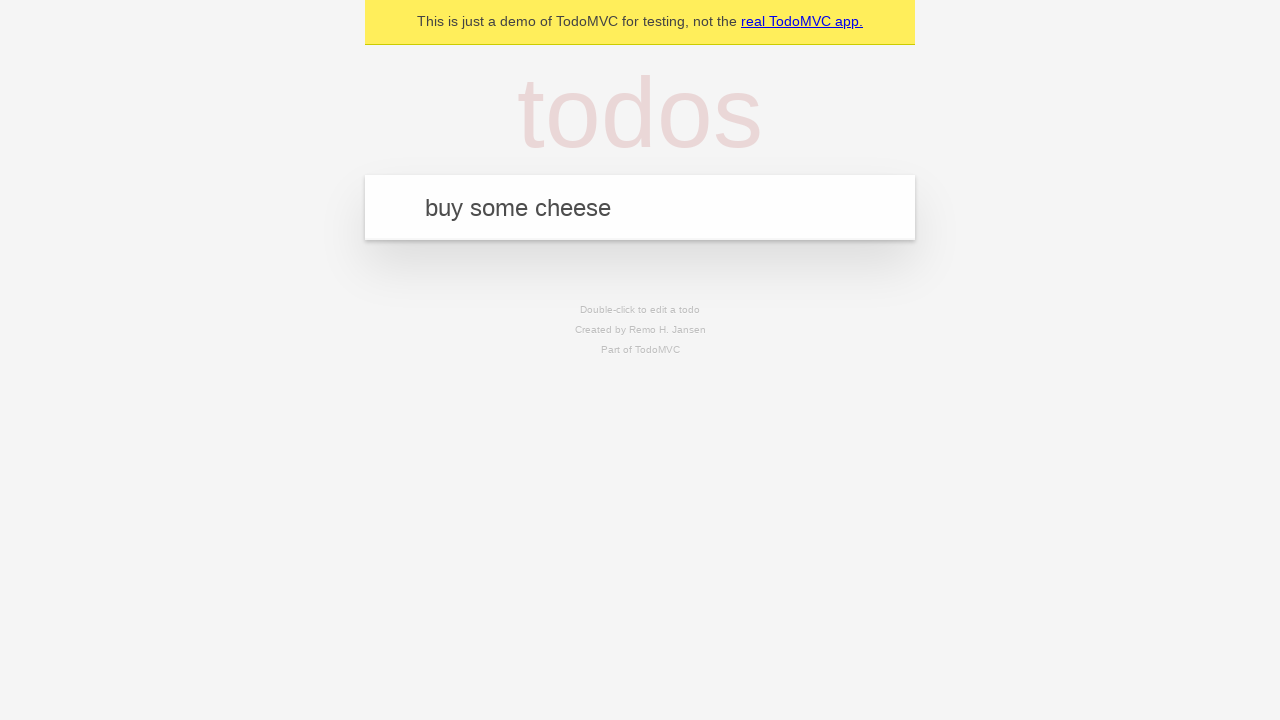

Pressed Enter to create todo 'buy some cheese' on internal:attr=[placeholder="What needs to be done?"i]
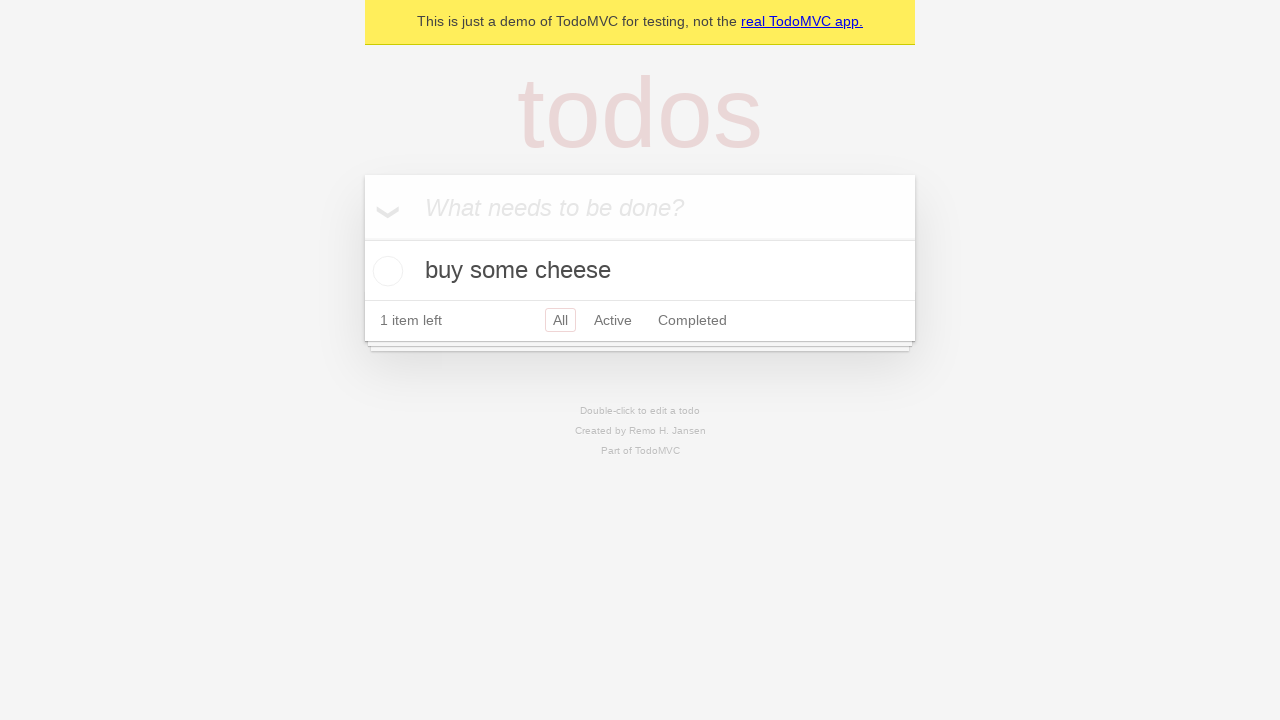

Filled todo input with 'feed the cat' on internal:attr=[placeholder="What needs to be done?"i]
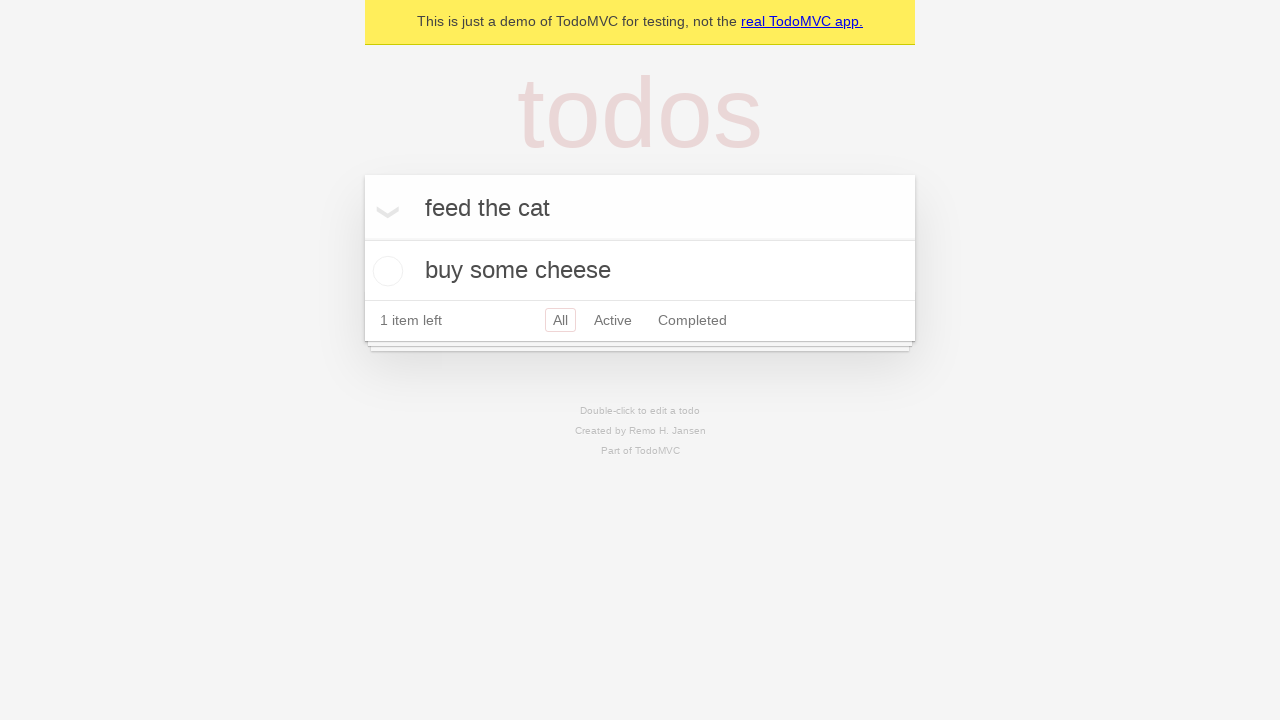

Pressed Enter to create todo 'feed the cat' on internal:attr=[placeholder="What needs to be done?"i]
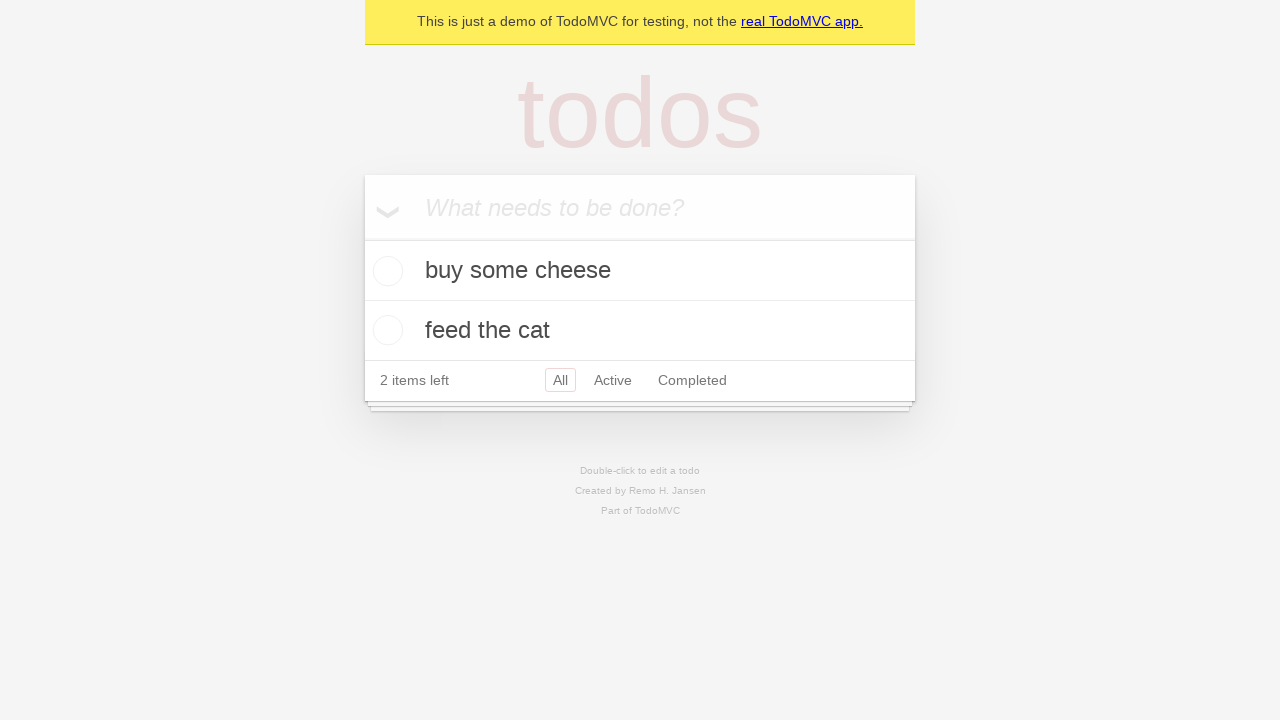

Filled todo input with 'book a doctors appointment' on internal:attr=[placeholder="What needs to be done?"i]
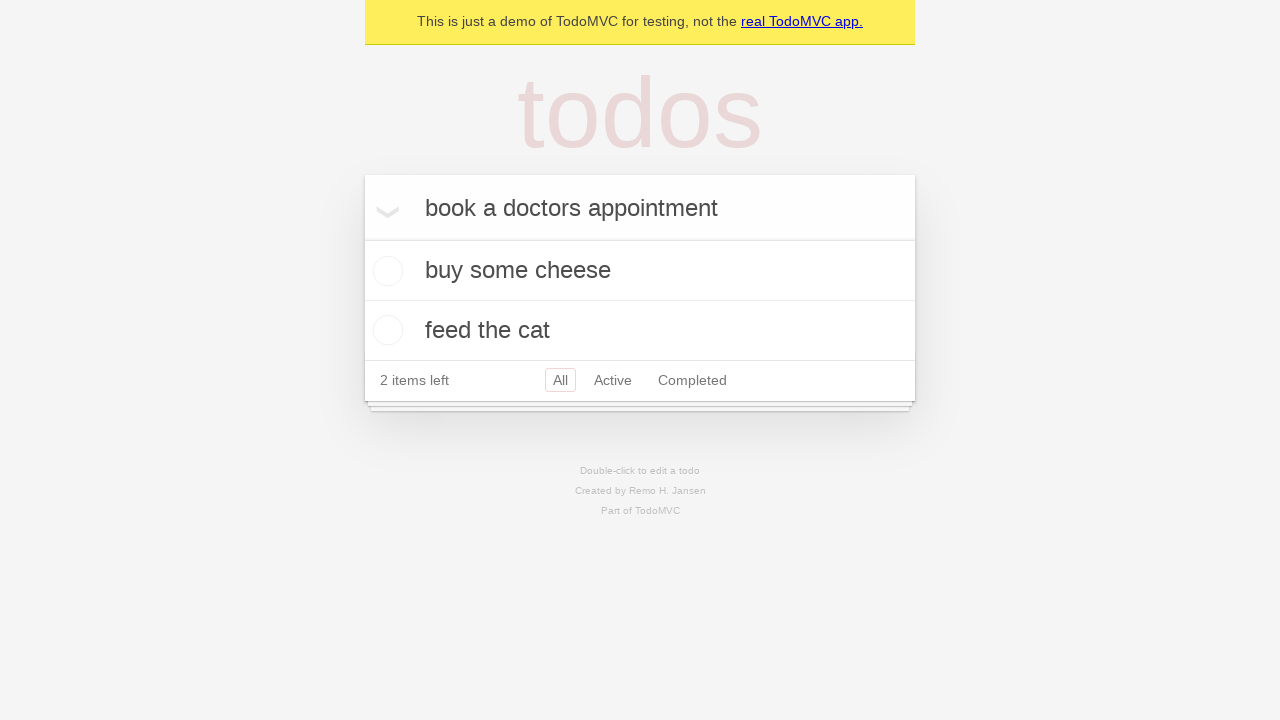

Pressed Enter to create todo 'book a doctors appointment' on internal:attr=[placeholder="What needs to be done?"i]
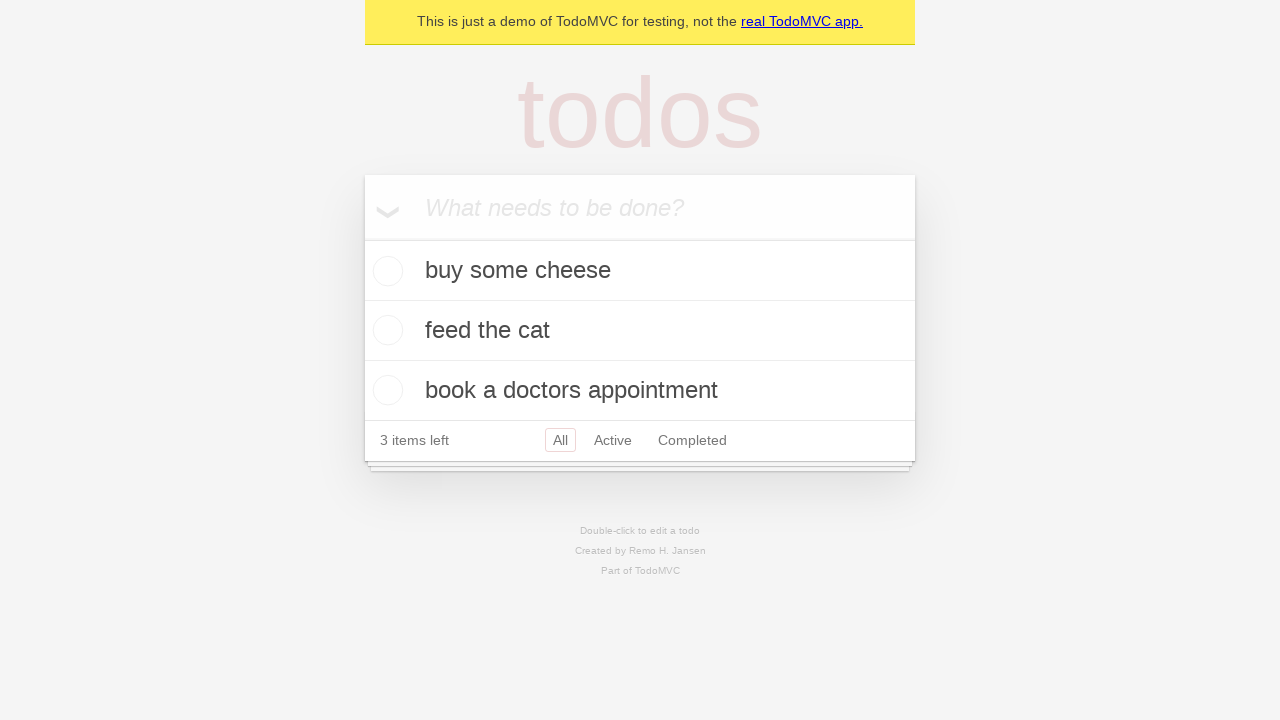

Waited for all 3 todos to load
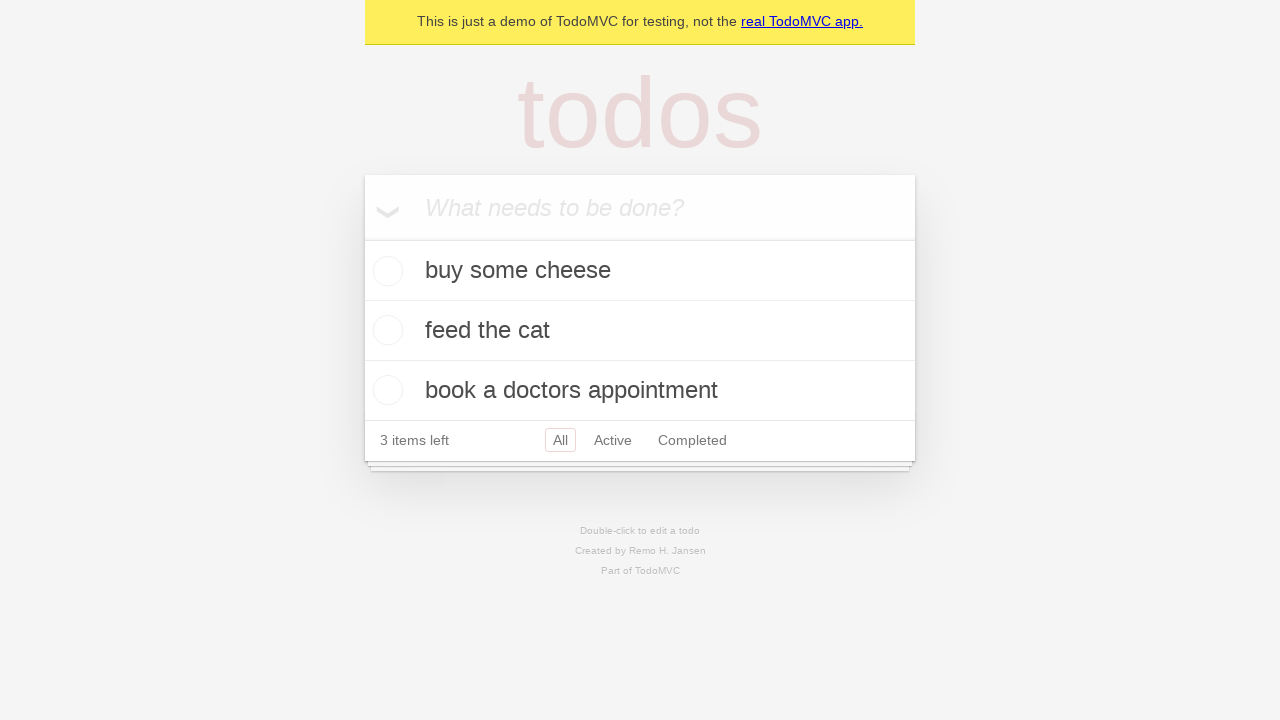

Checked the second todo as completed at (385, 330) on internal:testid=[data-testid="todo-item"s] >> nth=1 >> internal:role=checkbox
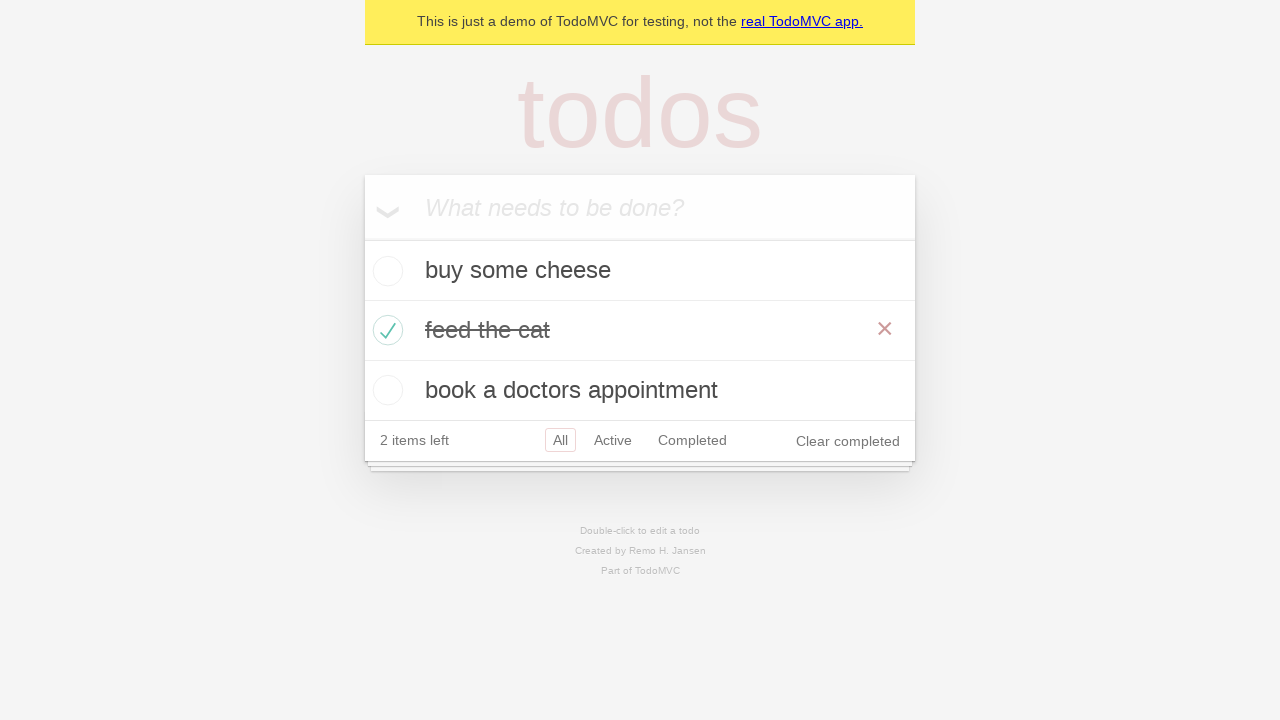

Clicked 'All' filter link at (560, 440) on internal:role=link[name="All"i]
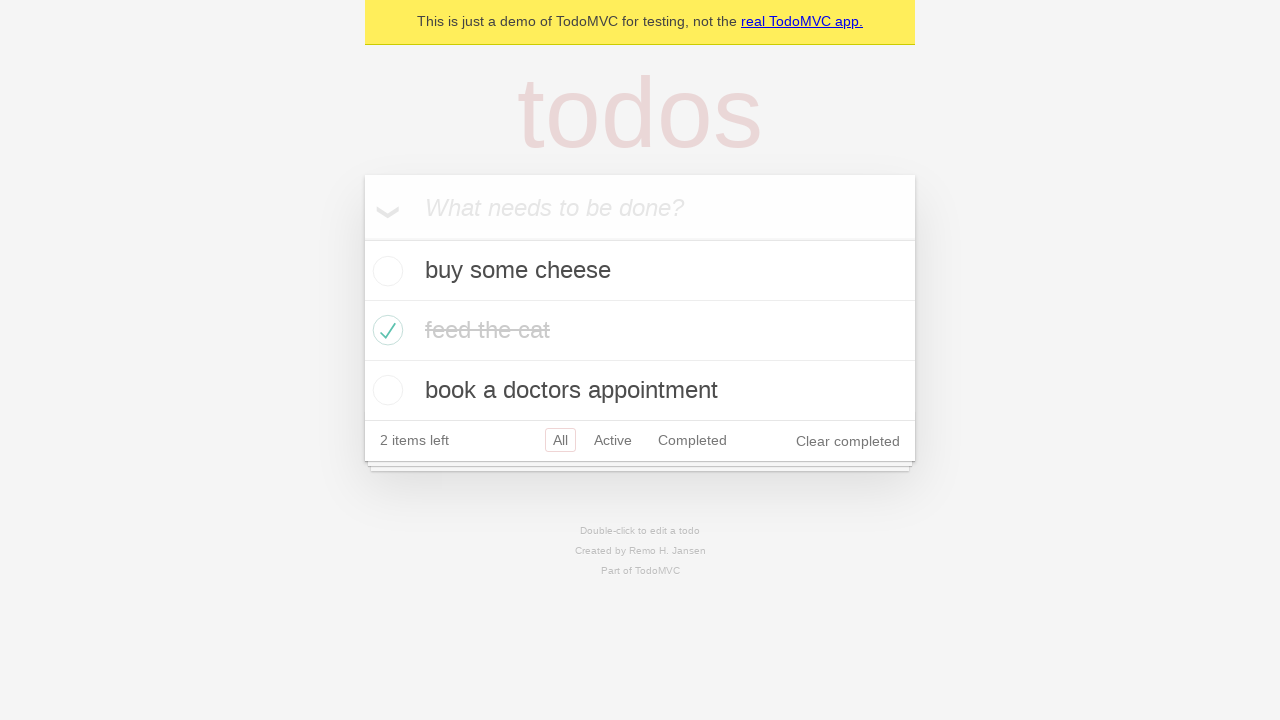

Clicked 'Active' filter link at (613, 440) on internal:role=link[name="Active"i]
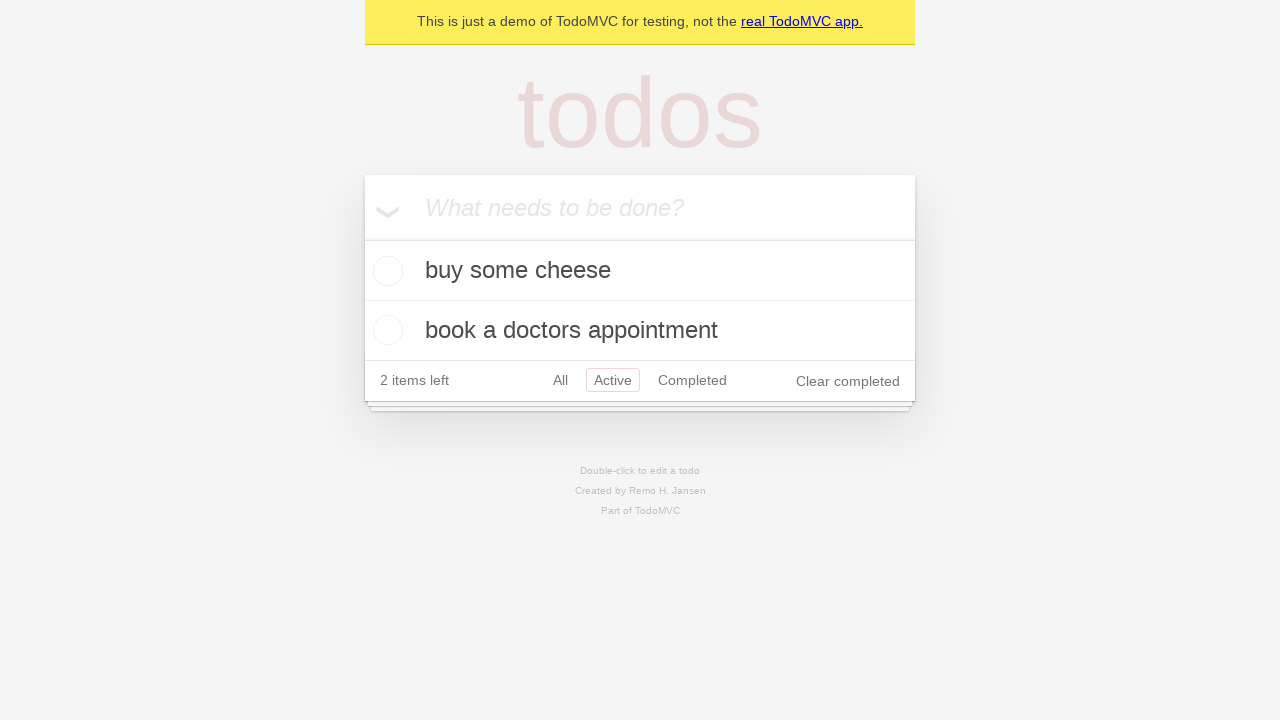

Clicked 'Completed' filter link at (692, 380) on internal:role=link[name="Completed"i]
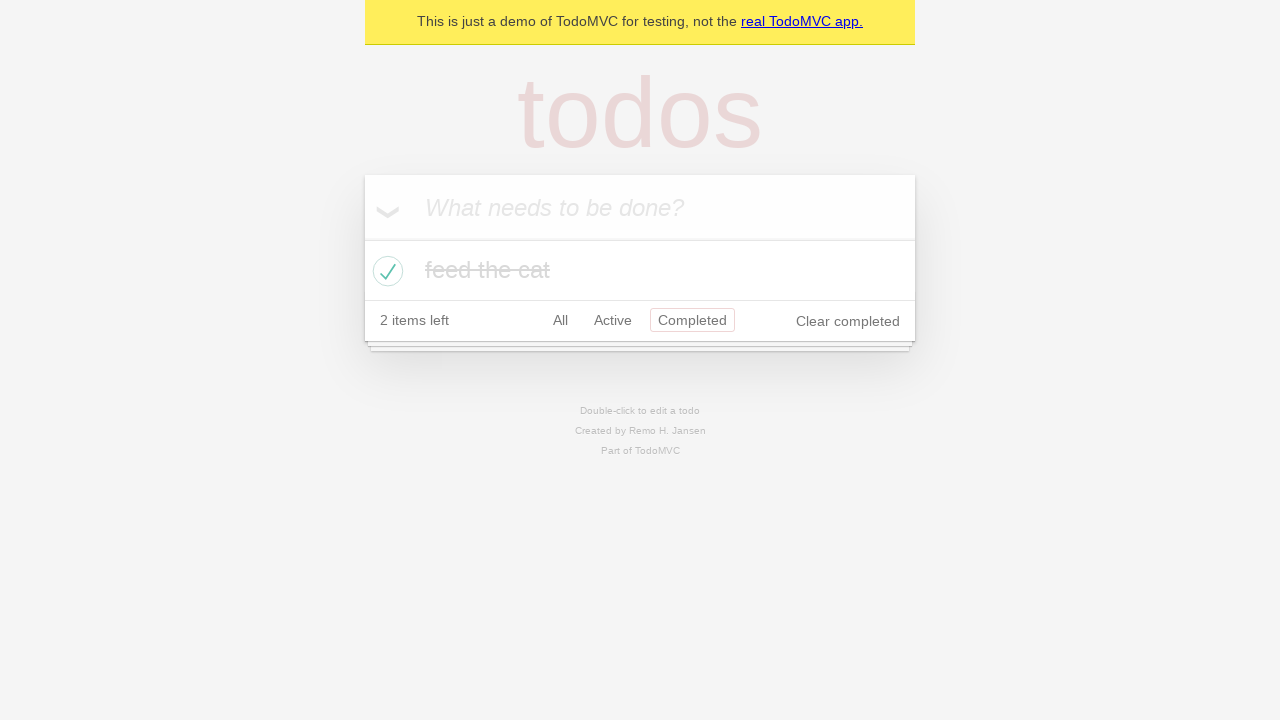

Navigated back using browser back button (returned to Active filter)
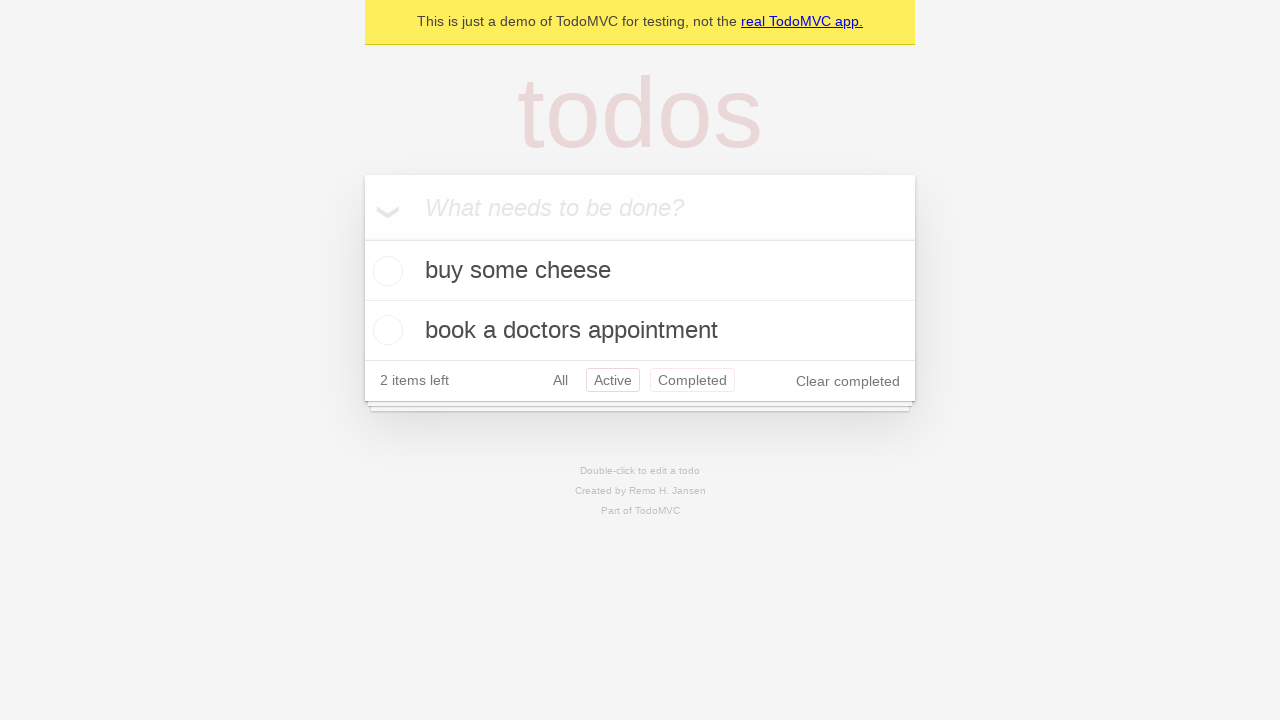

Navigated back using browser back button (returned to All filter)
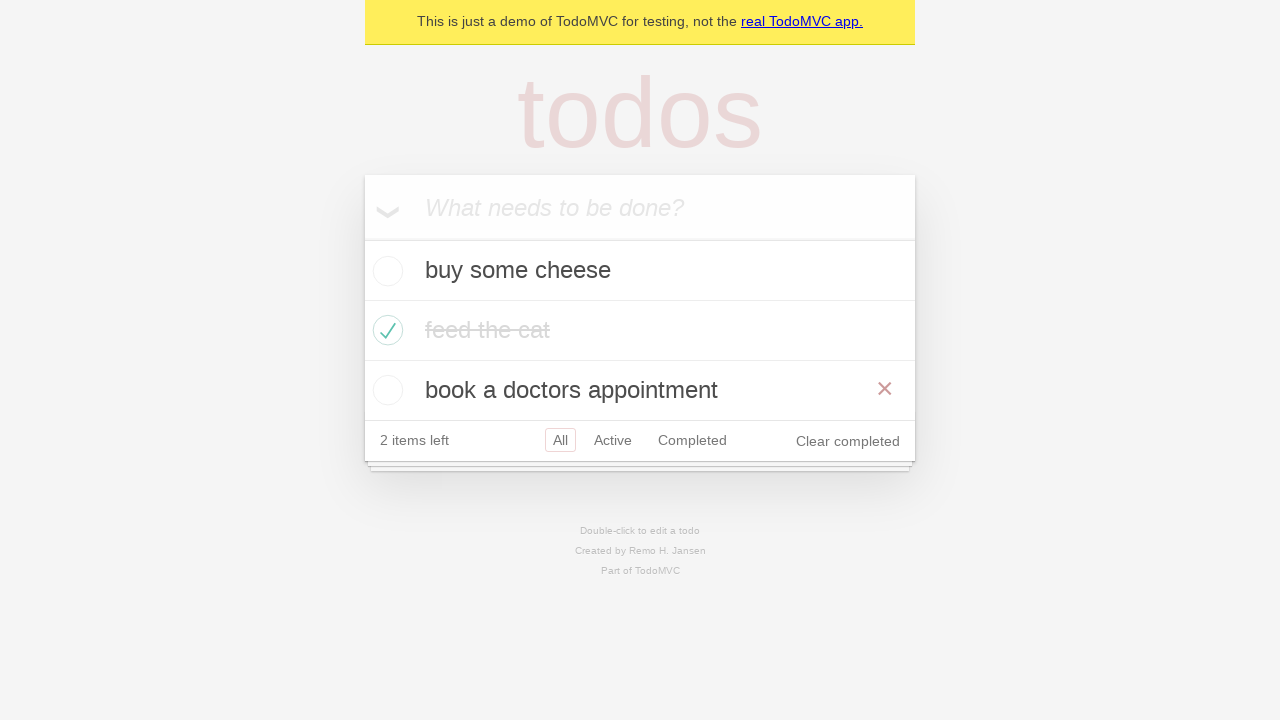

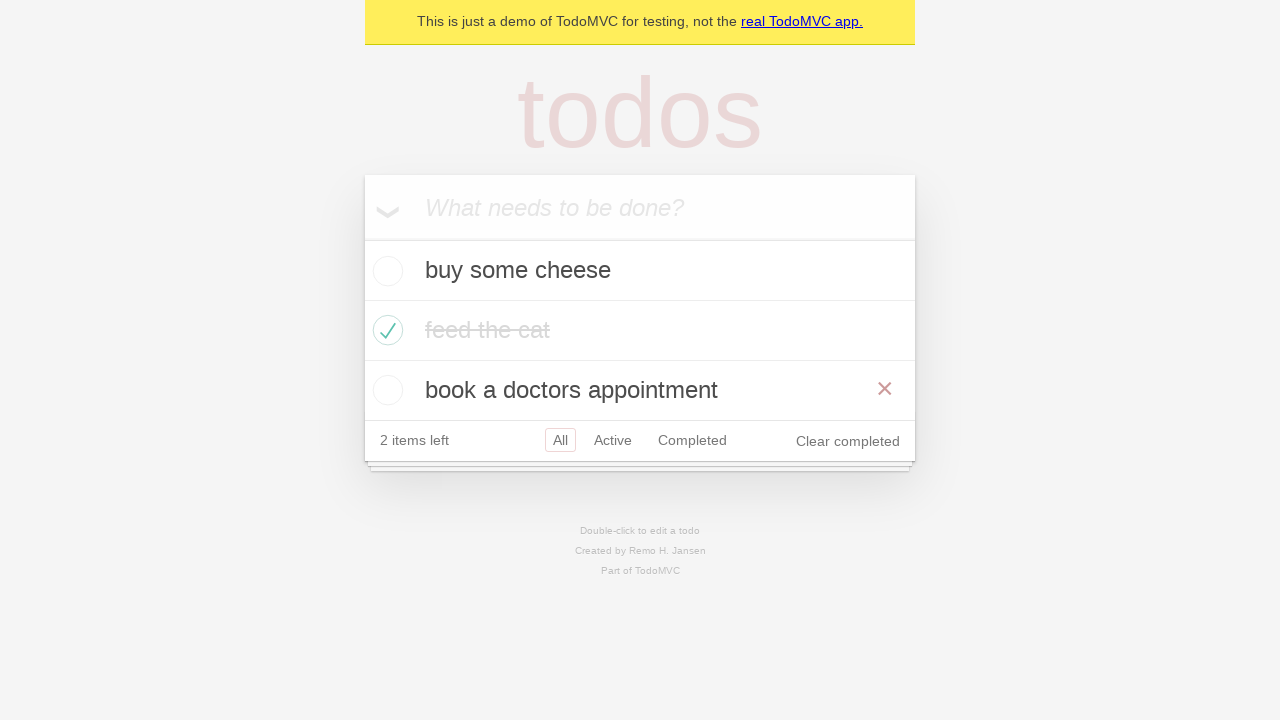